Tests window handling by right-clicking on an image, navigating through a context menu to open a new window, switching between windows, and verifying the URL of the new window

Starting URL: http://deluxe-menu.com/popup-mode-sample.html

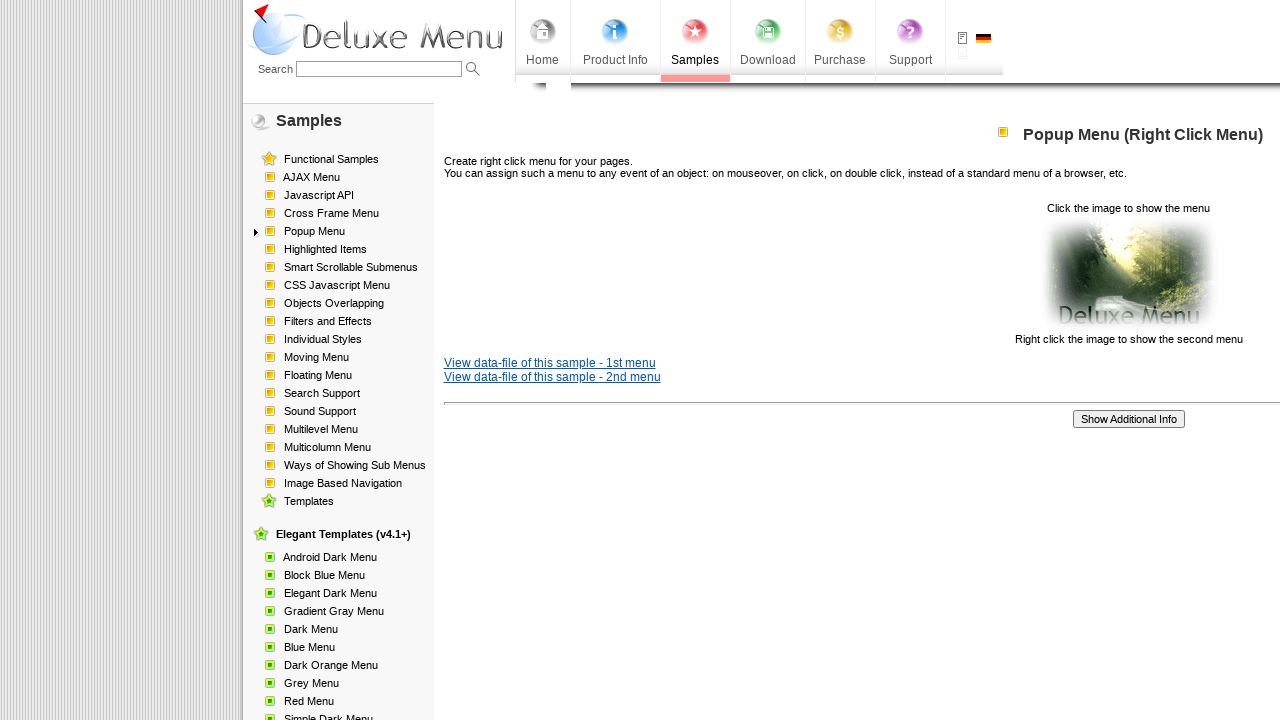

Located image element for right-click interaction
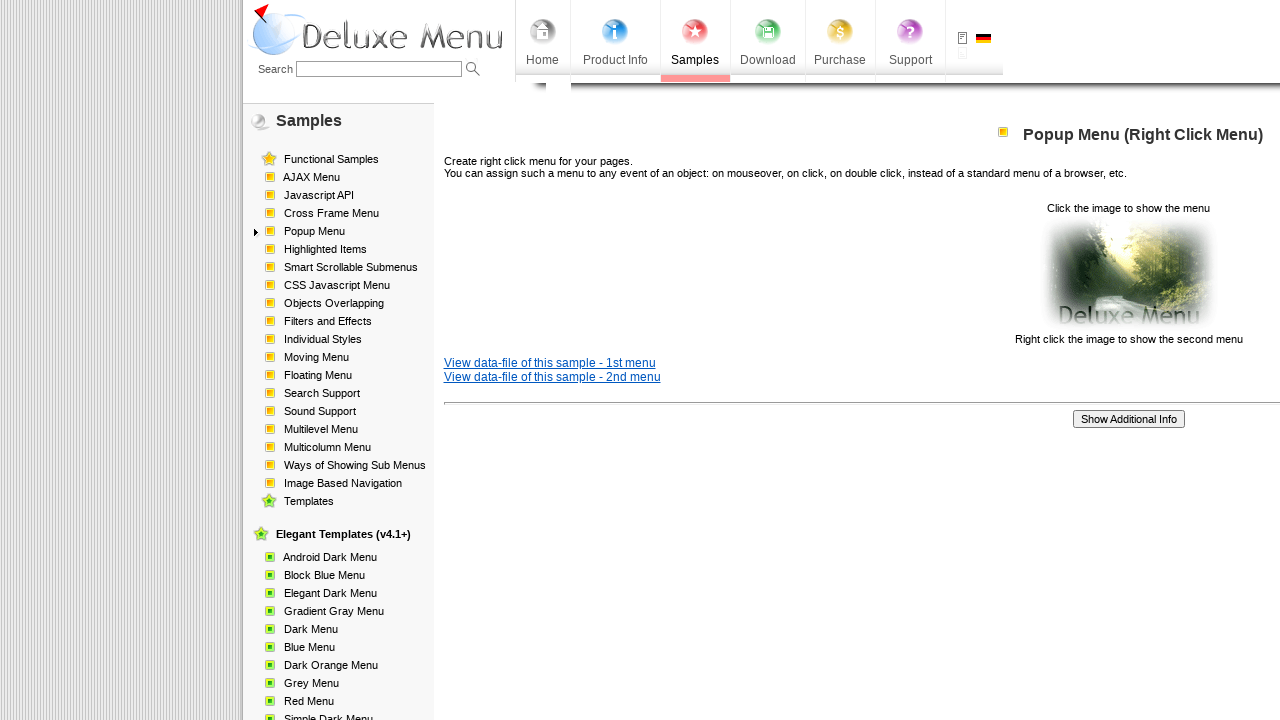

Right-clicked on image to open context menu at (1128, 274) on xpath=/html/body/div/table/tbody/tr/td[2]/div[2]/table[1]/tbody/tr/td[3]/p[2]/im
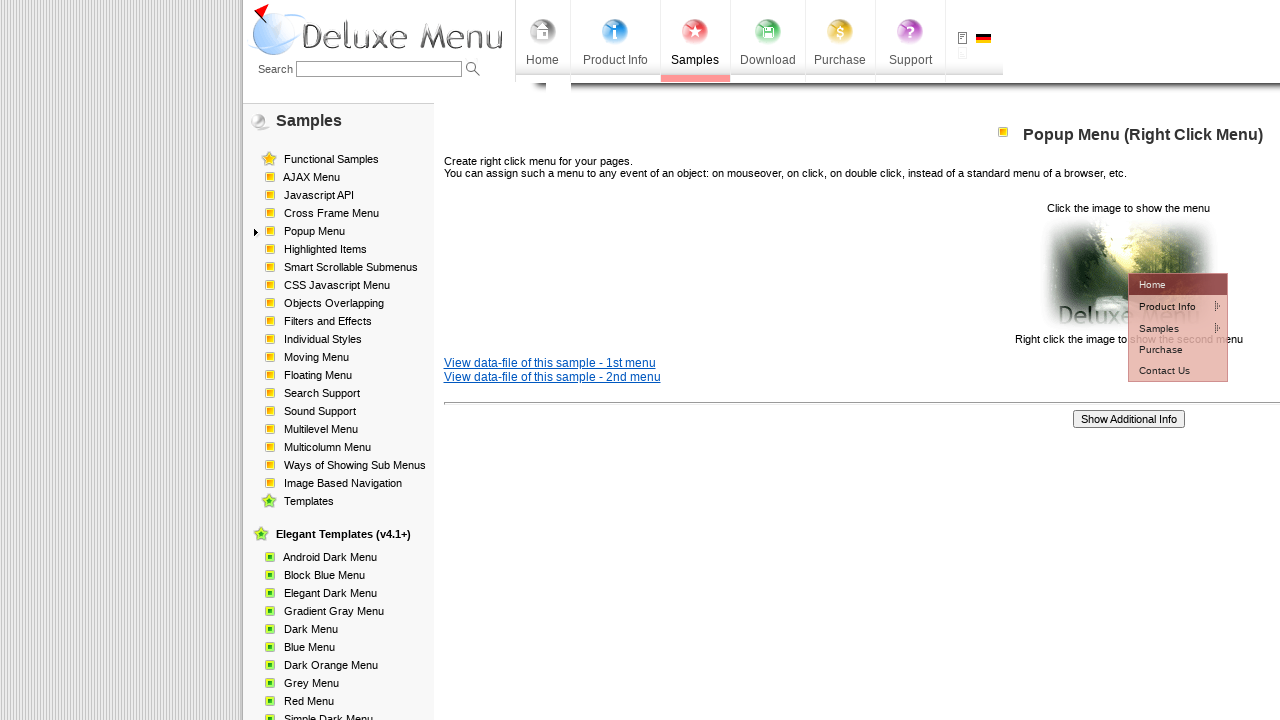

Hovered over first context menu item at (1165, 306) on #dm2m1i1tdT
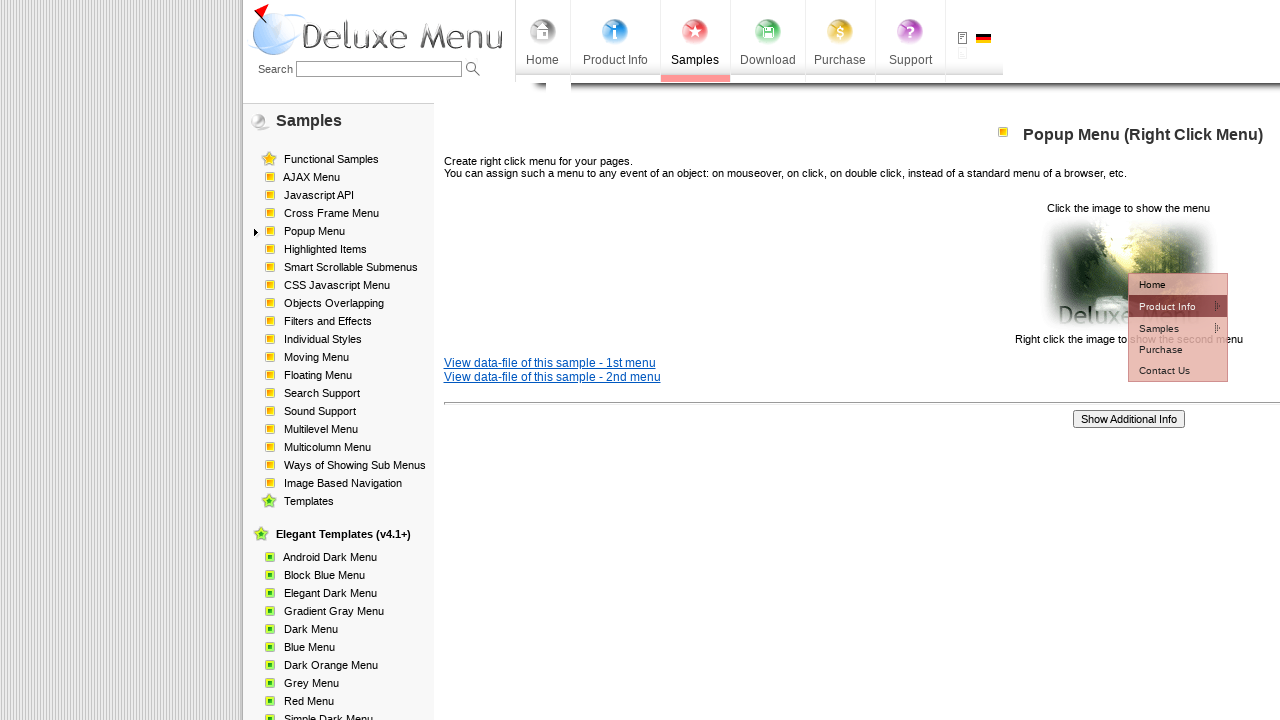

Hovered over second context menu item at (1052, 327) on #dm2m2i1tdT
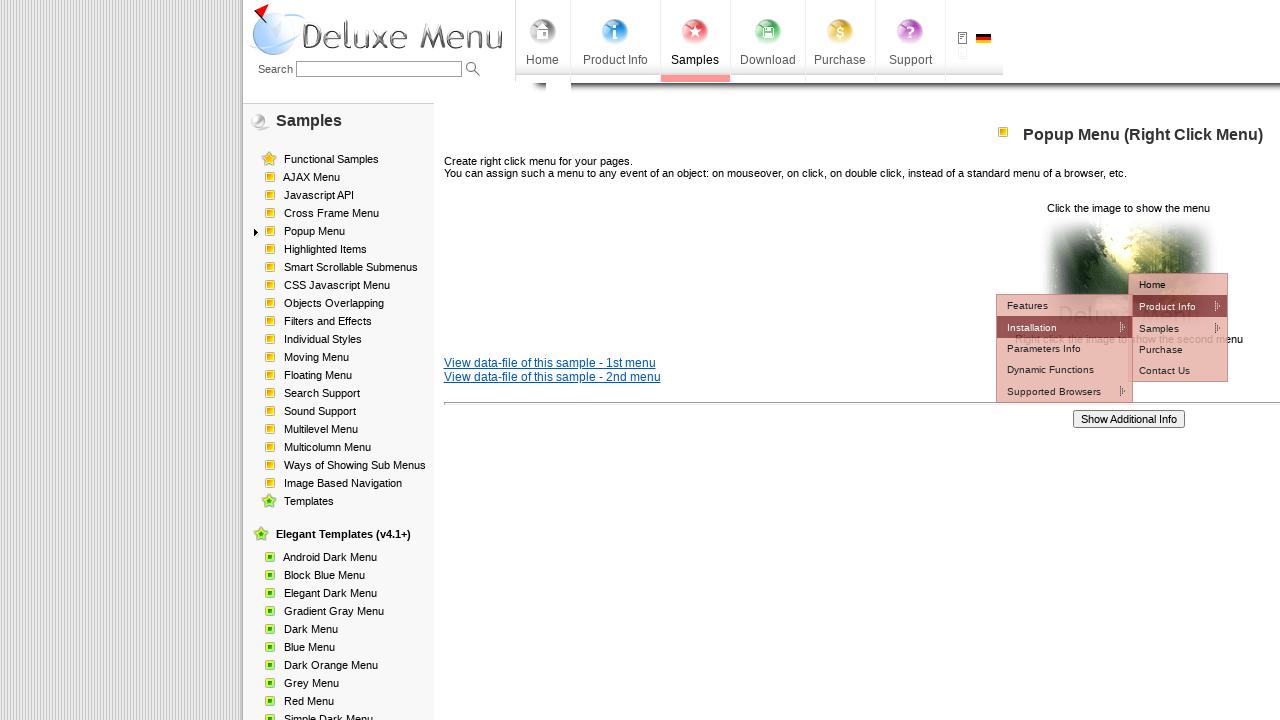

Clicked third context menu item to open new window at (1178, 348) on #dm2m3i1tdT
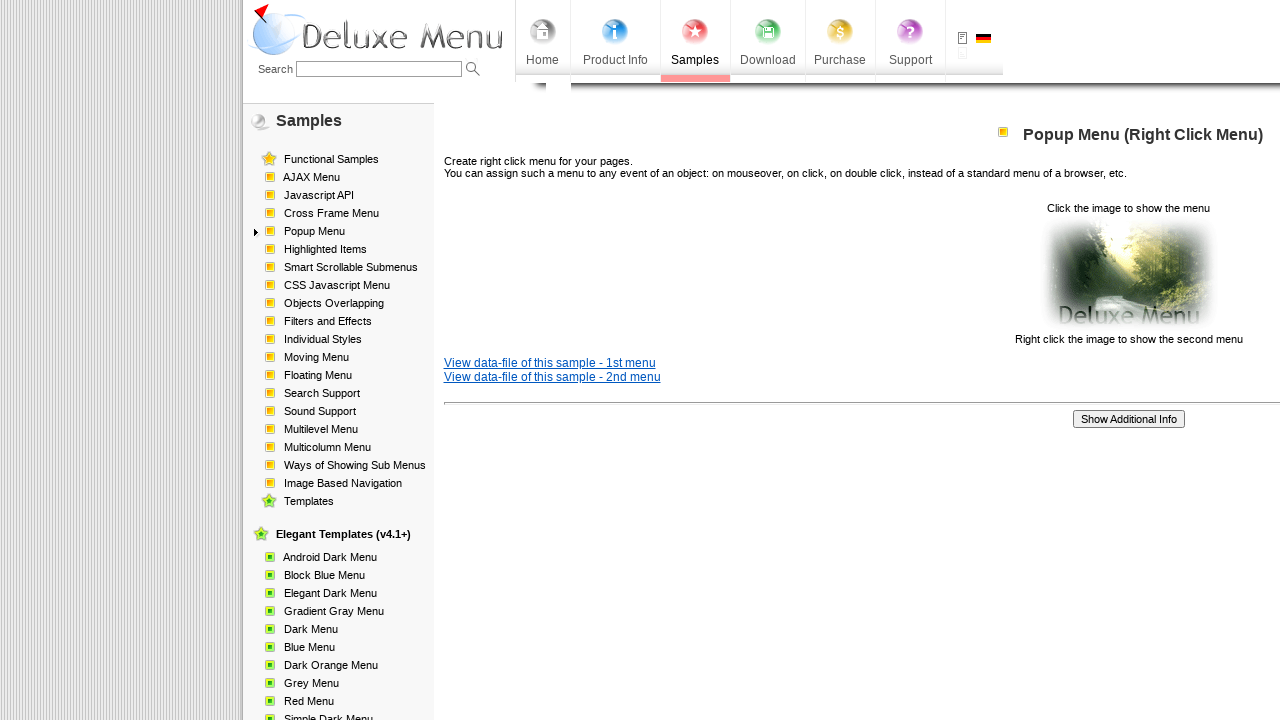

Captured new popup window
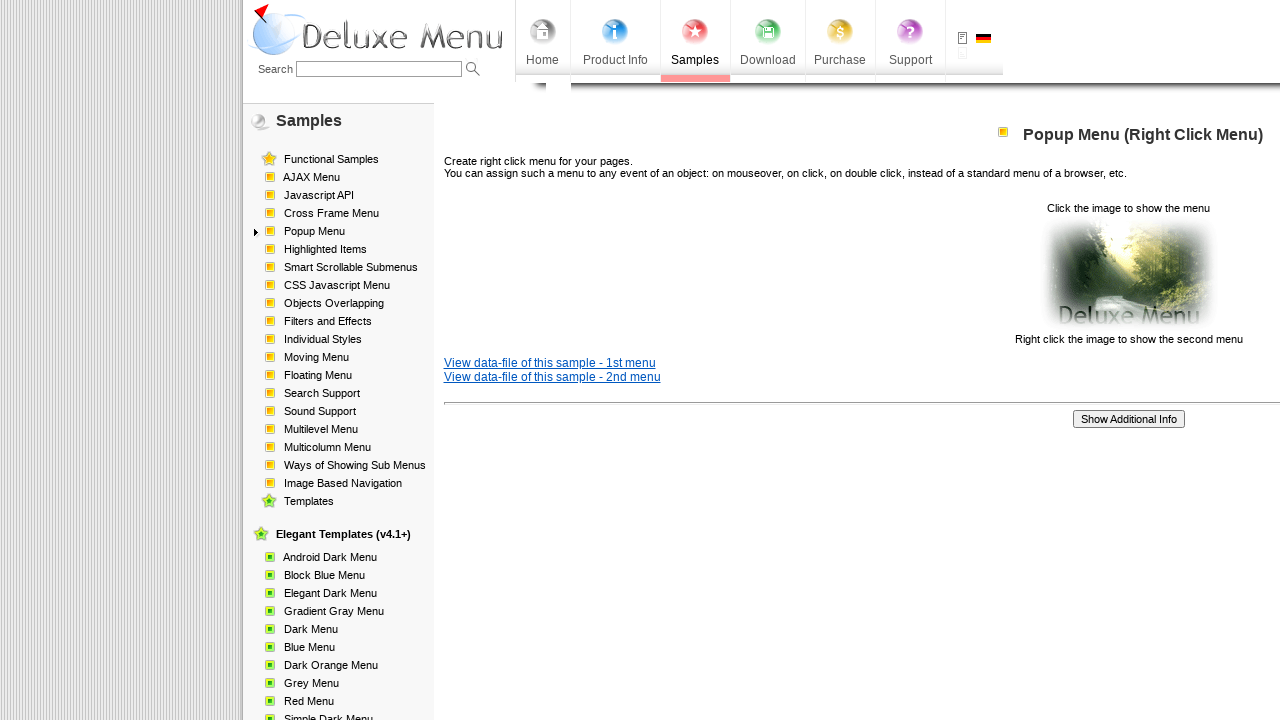

Verified new window URL is http://deluxe-menu.com/installation-info.html
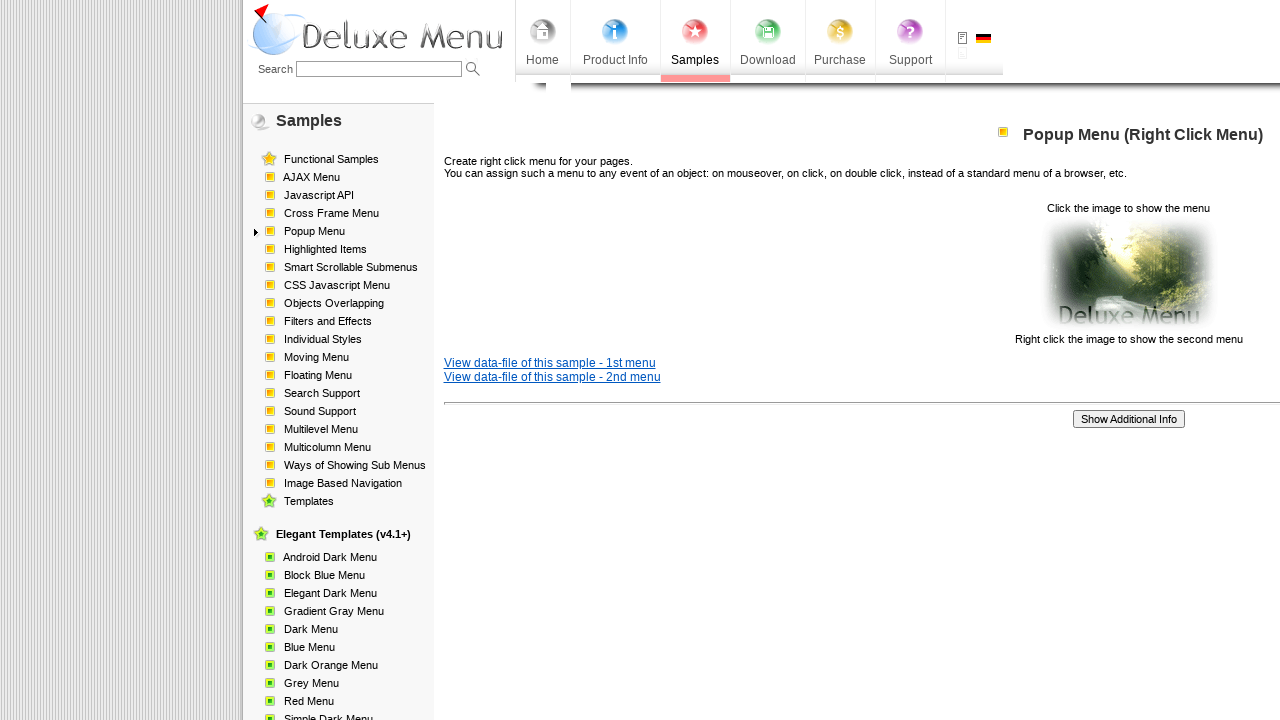

Closed the new popup window
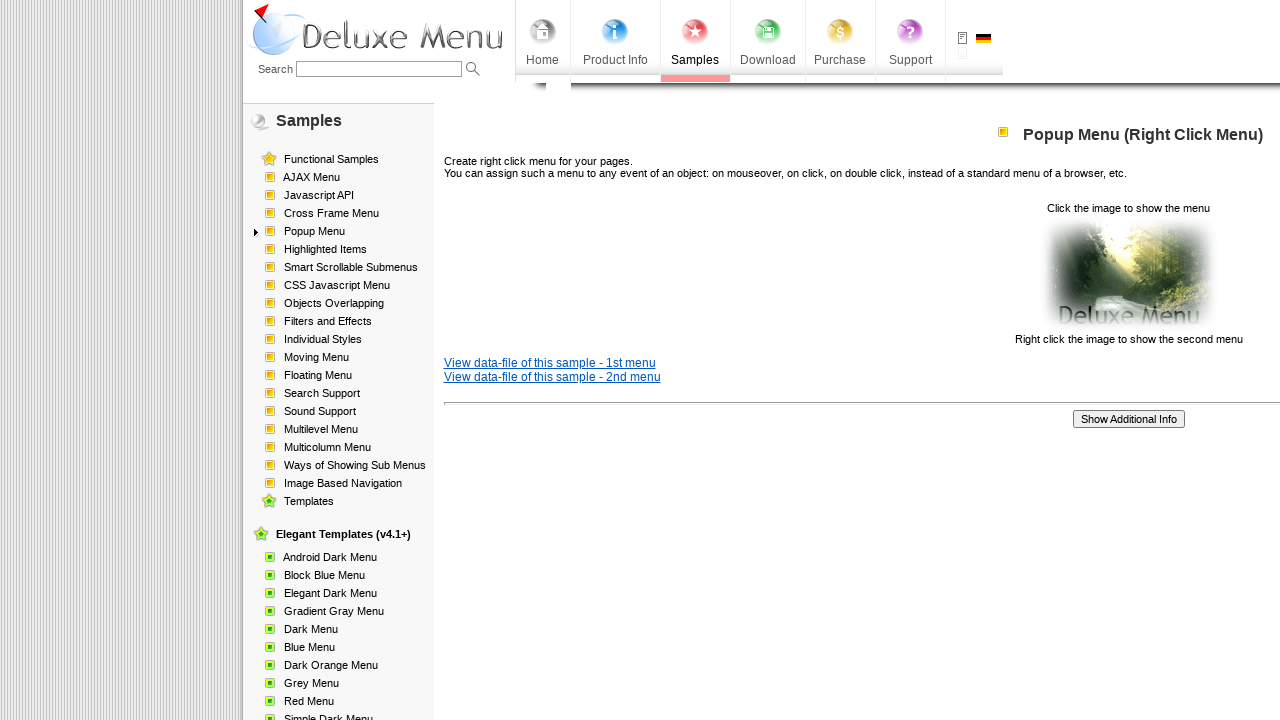

Verified main window URL remains http://deluxe-menu.com/popup-mode-sample.html
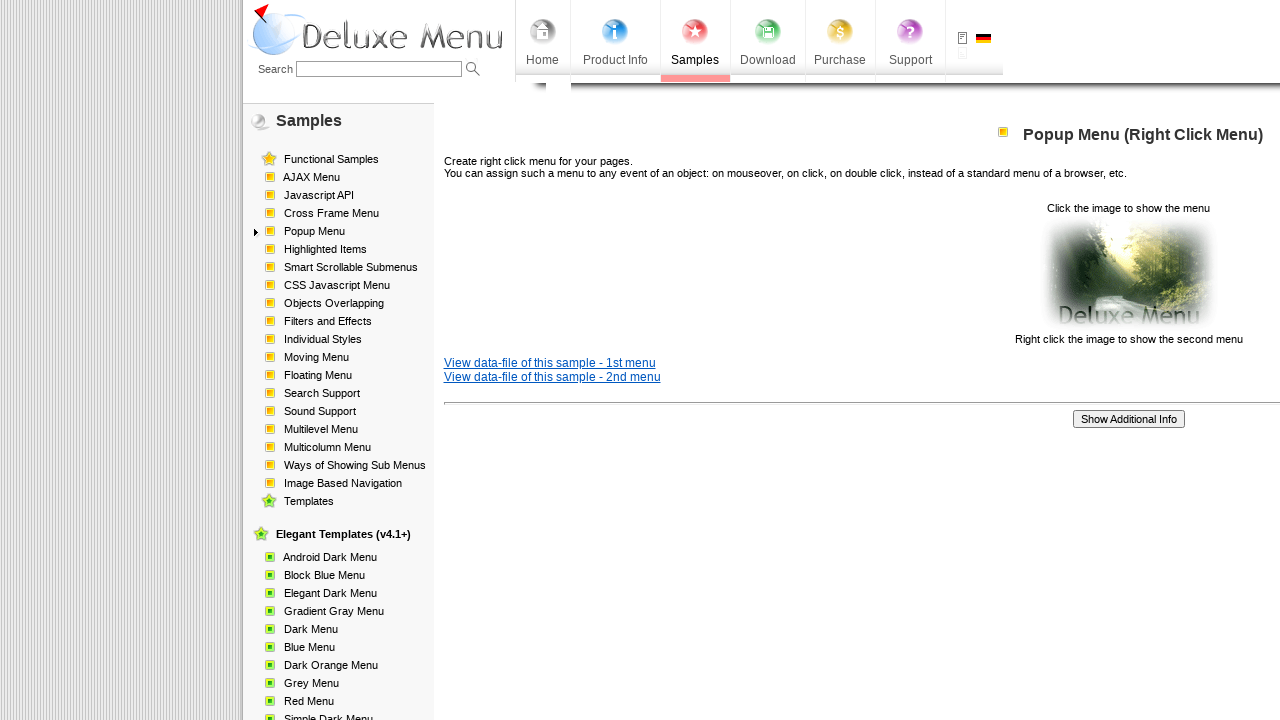

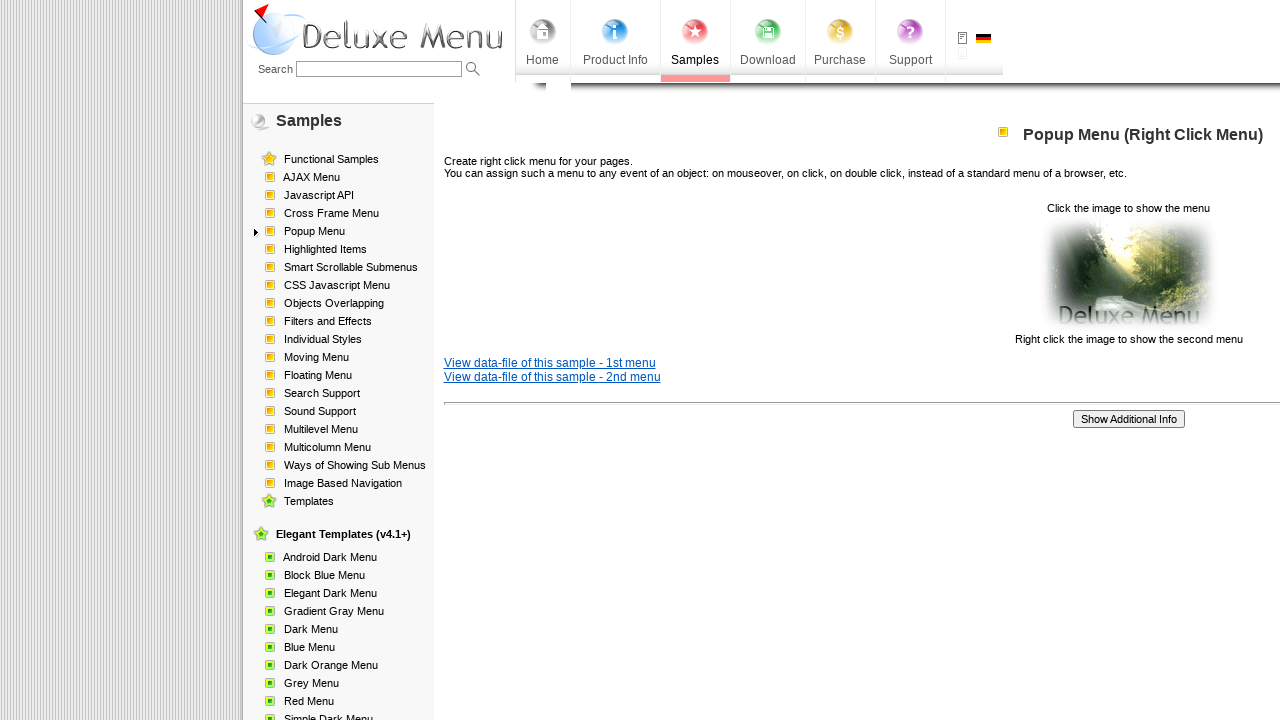